Tests navigation by clicking on "Browse languages" menu, then clicking "Start" menu, and verifies that the page displays the title "Welcome to 99 Bottles of Beer"

Starting URL: http://www.99-bottles-of-beer.net/

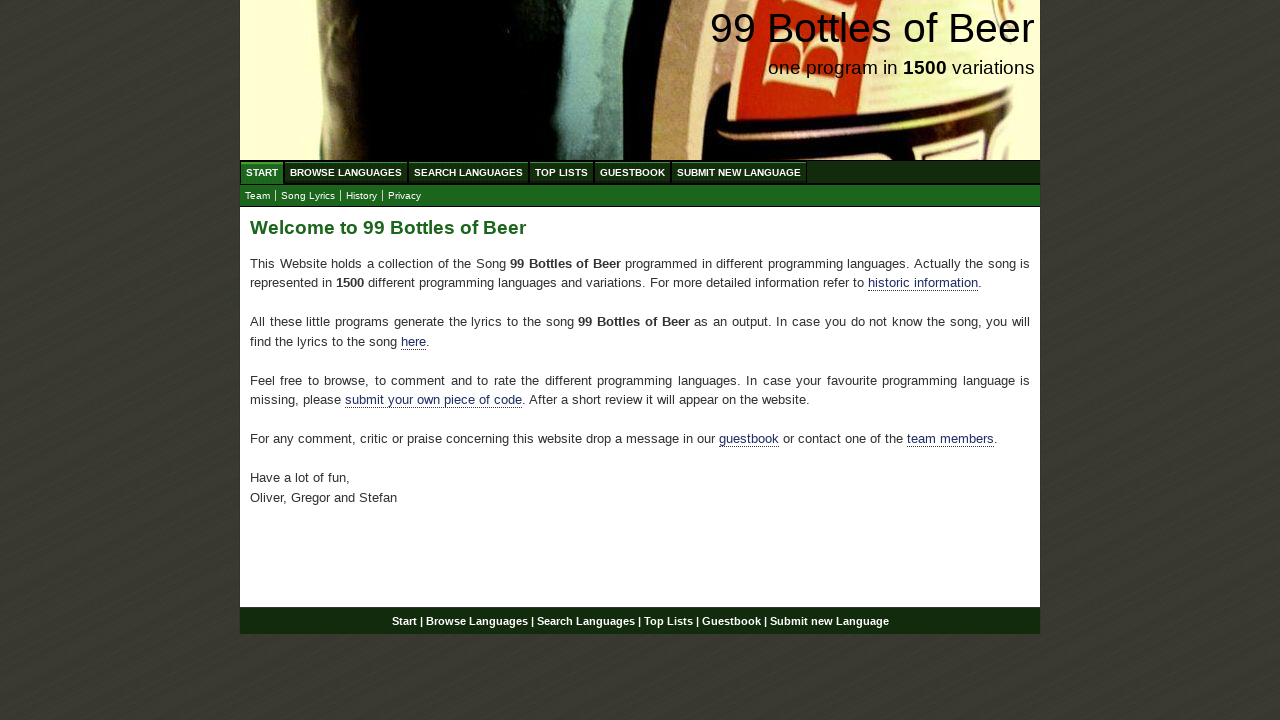

Clicked on 'Browse languages' menu item at (346, 172) on xpath=//div[@id='navigation']//ul[@id='menu']//a[@href='/abc.html']
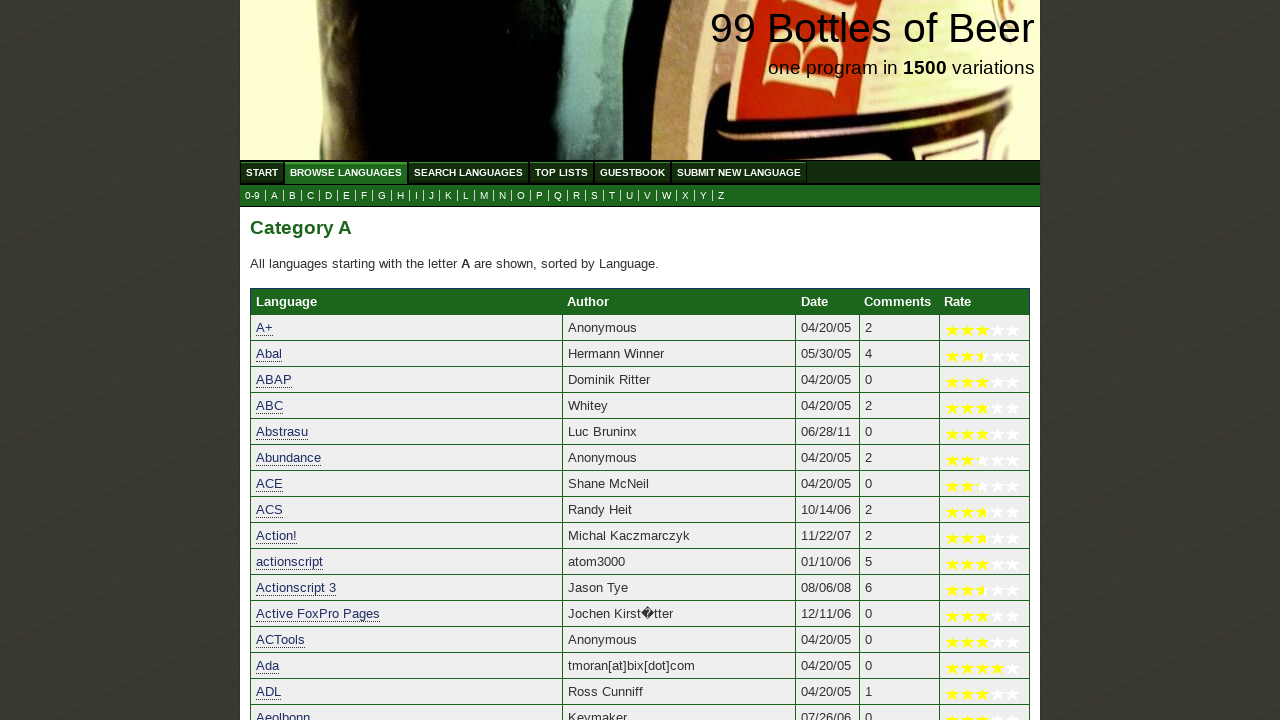

Clicked on 'Start' menu item at (262, 172) on xpath=//div[@id='navigation']//ul[@id='menu']//a[@href='/']
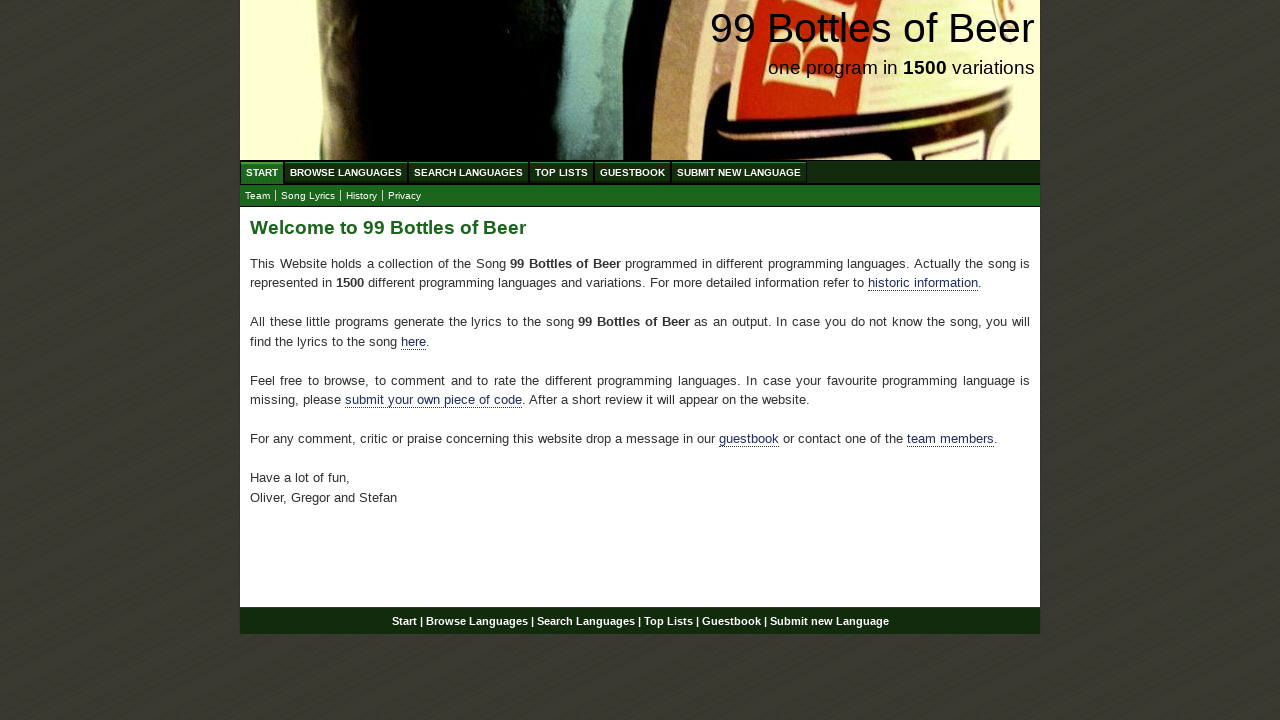

Waited for h2 heading to load
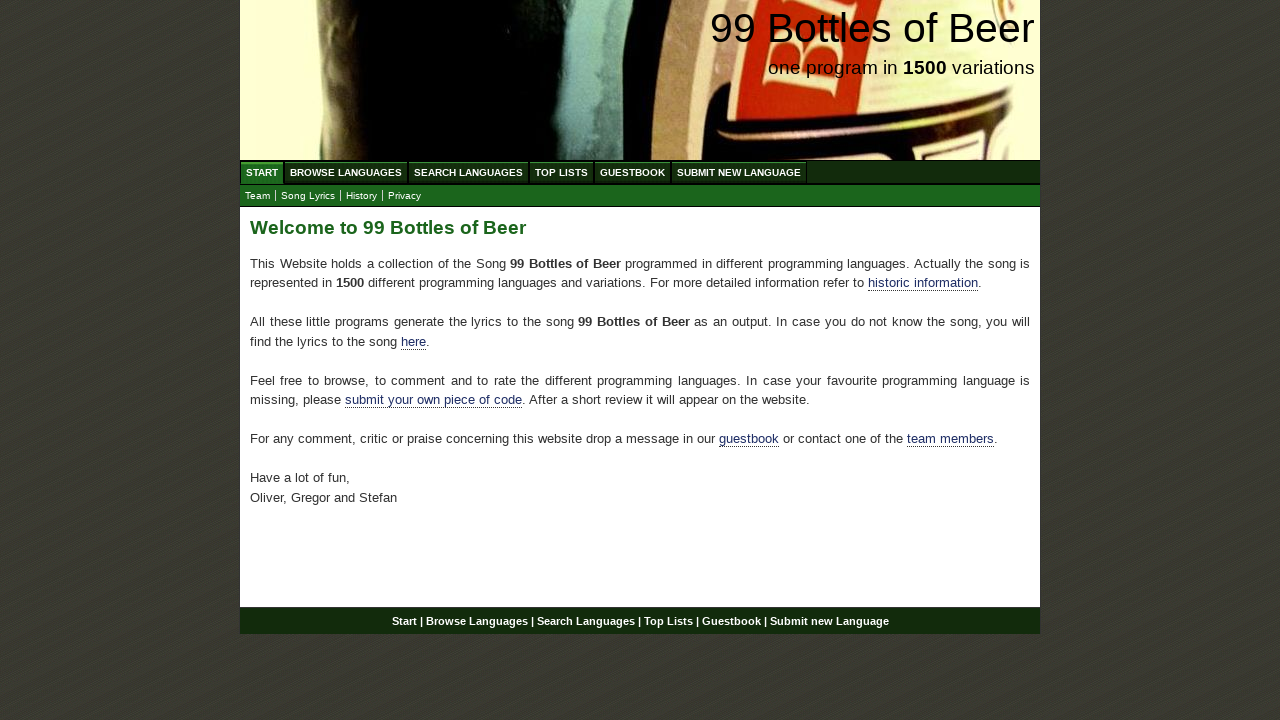

Retrieved h2 heading text content
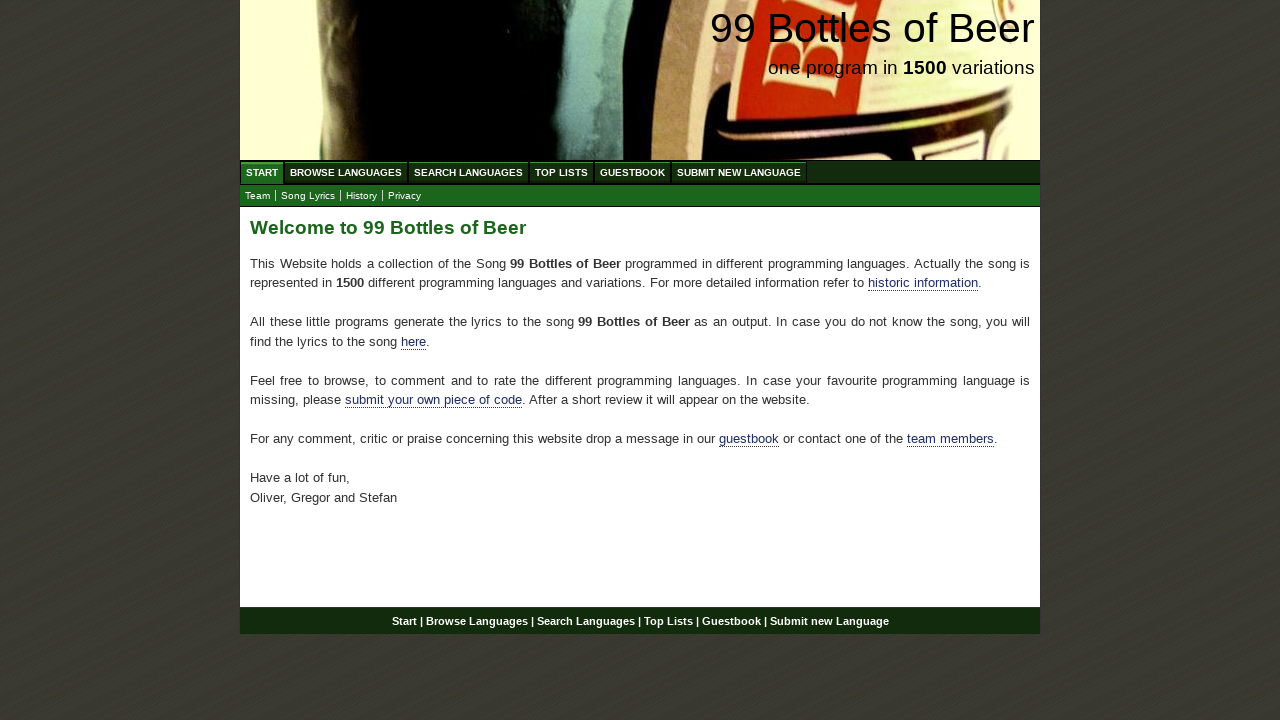

Verified page displays title 'Welcome to 99 Bottles of Beer'
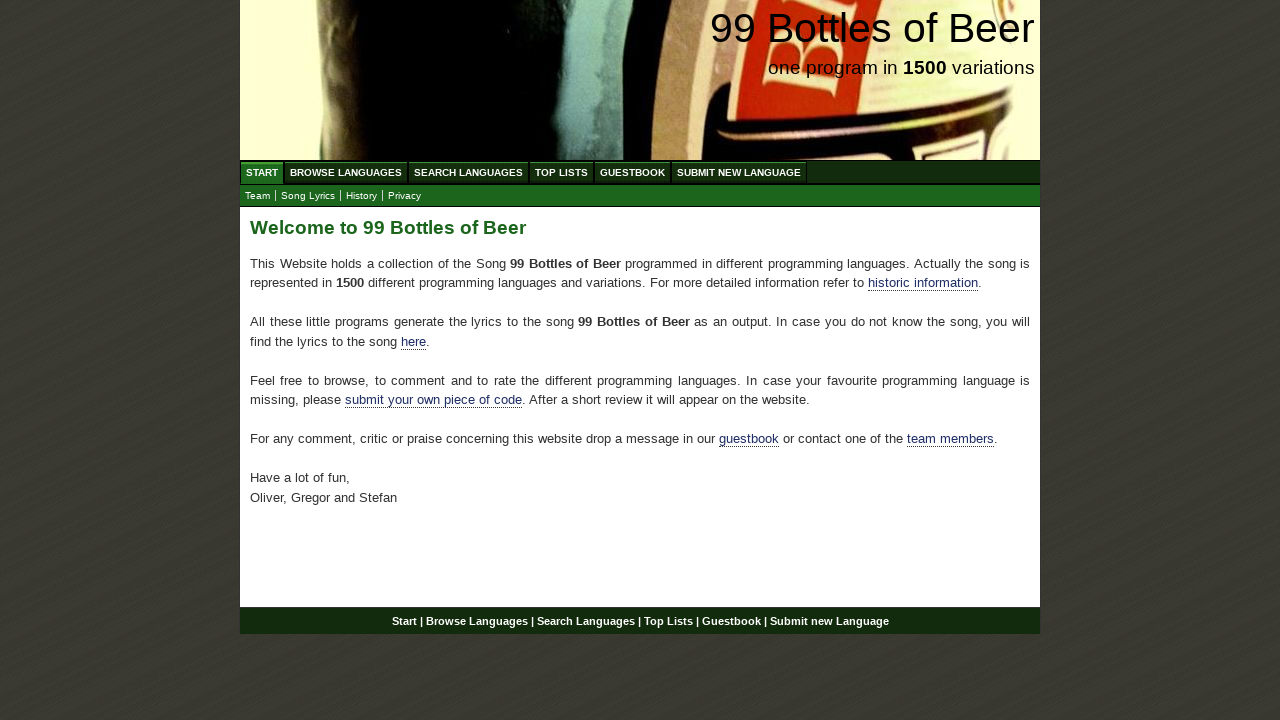

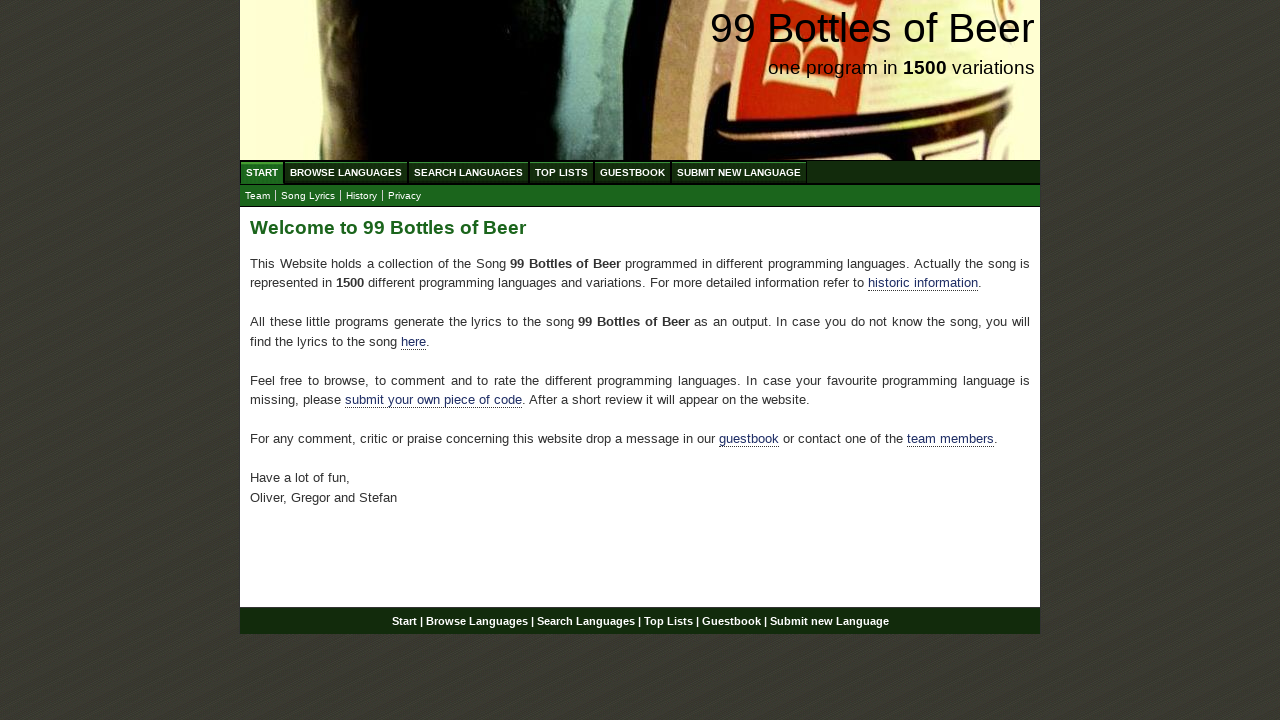